Navigates to KFC India website and waits for the menu link to become visible

Starting URL: https://online.kfc.co.in/

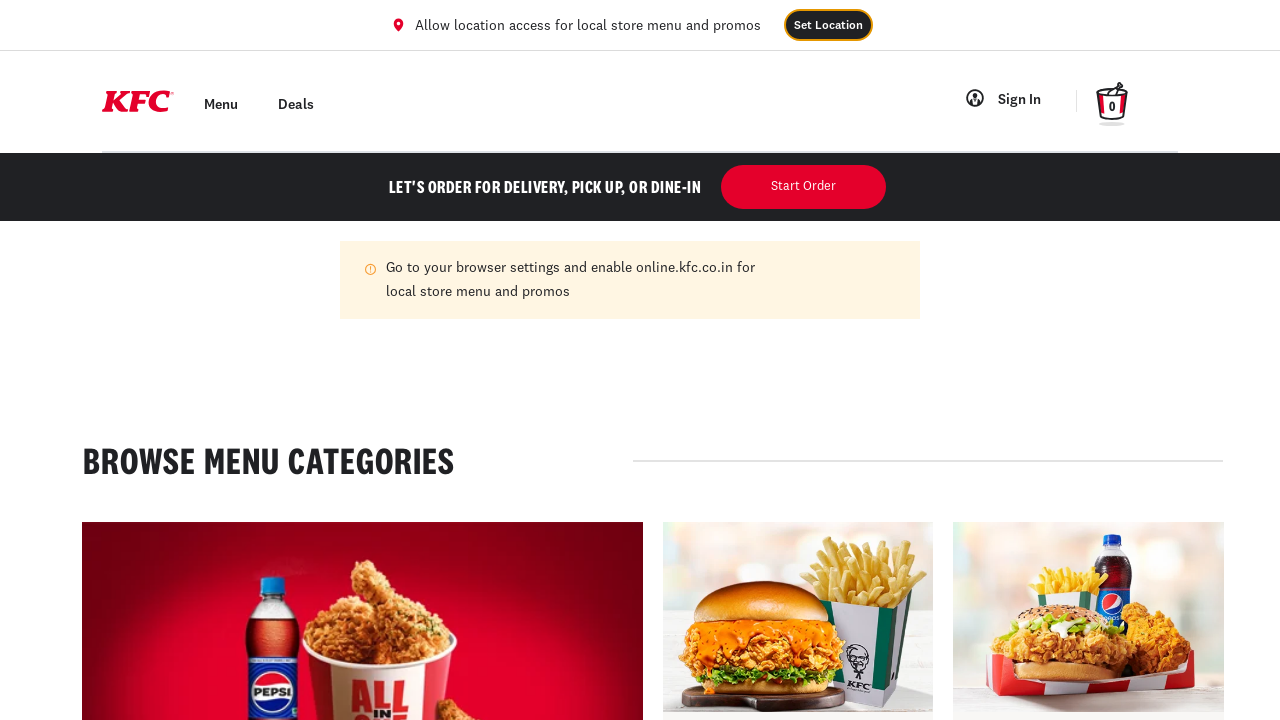

Navigated to KFC India website
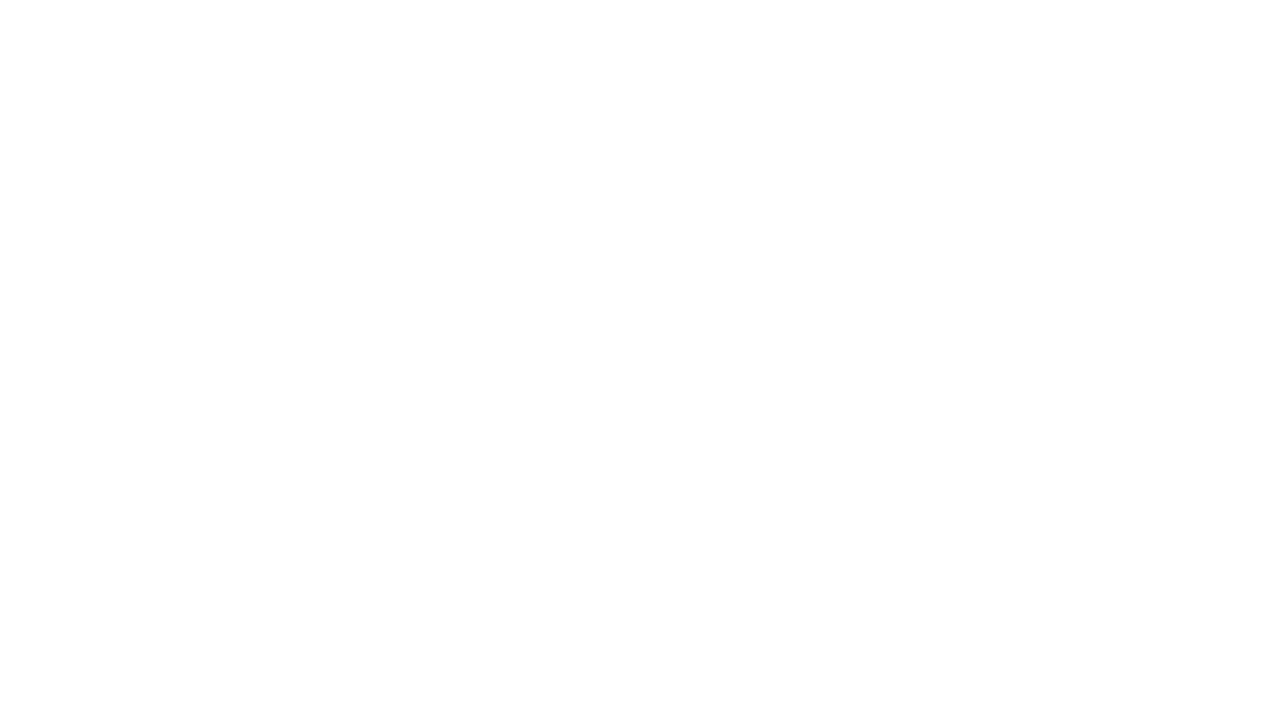

Menu link became visible
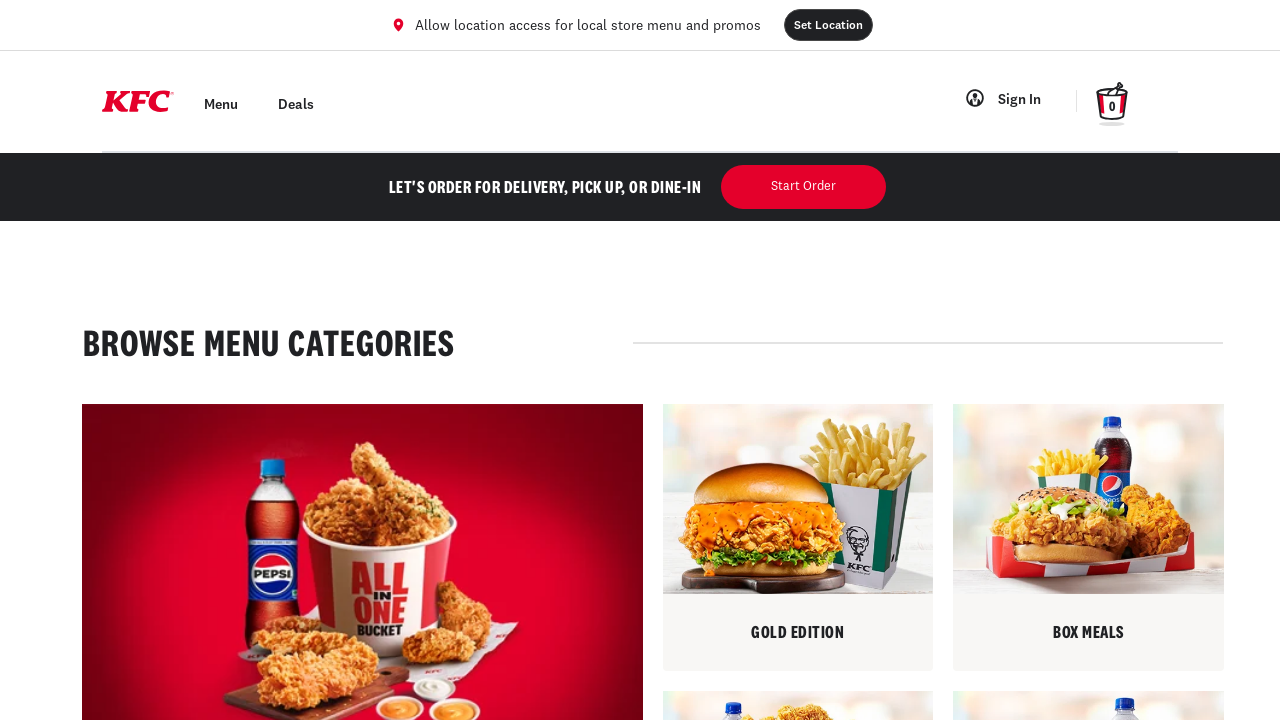

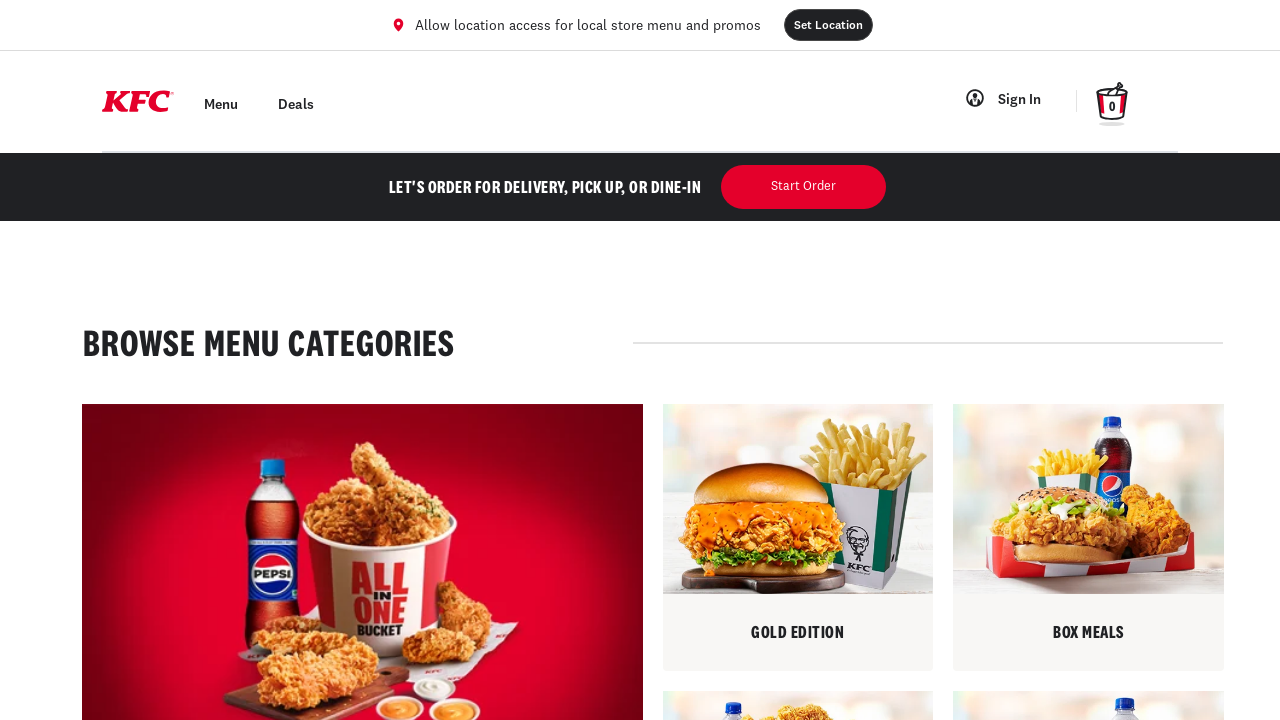